Tests the disappearing elements page by navigating to it and refreshing until the element count changes.

Starting URL: https://the-internet.herokuapp.com/

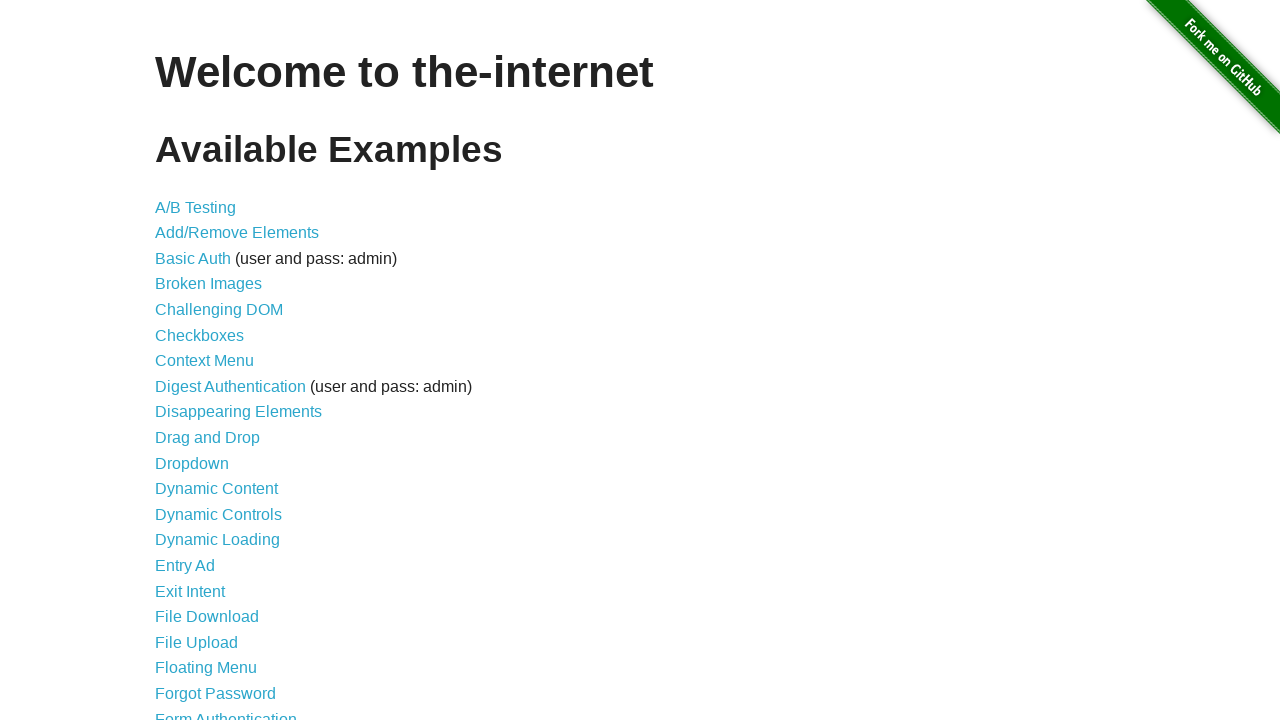

Clicked on Disappearing Elements link at (238, 412) on text=Disappearing Elements
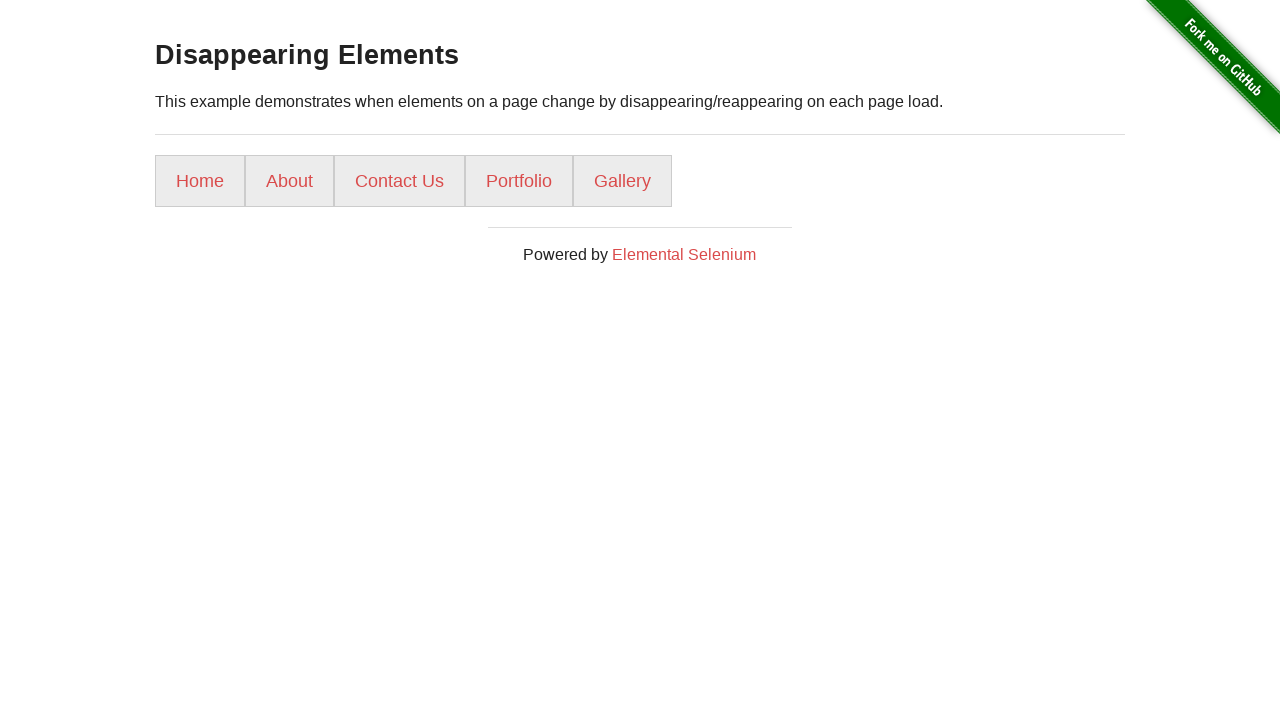

Waited for example list items to load
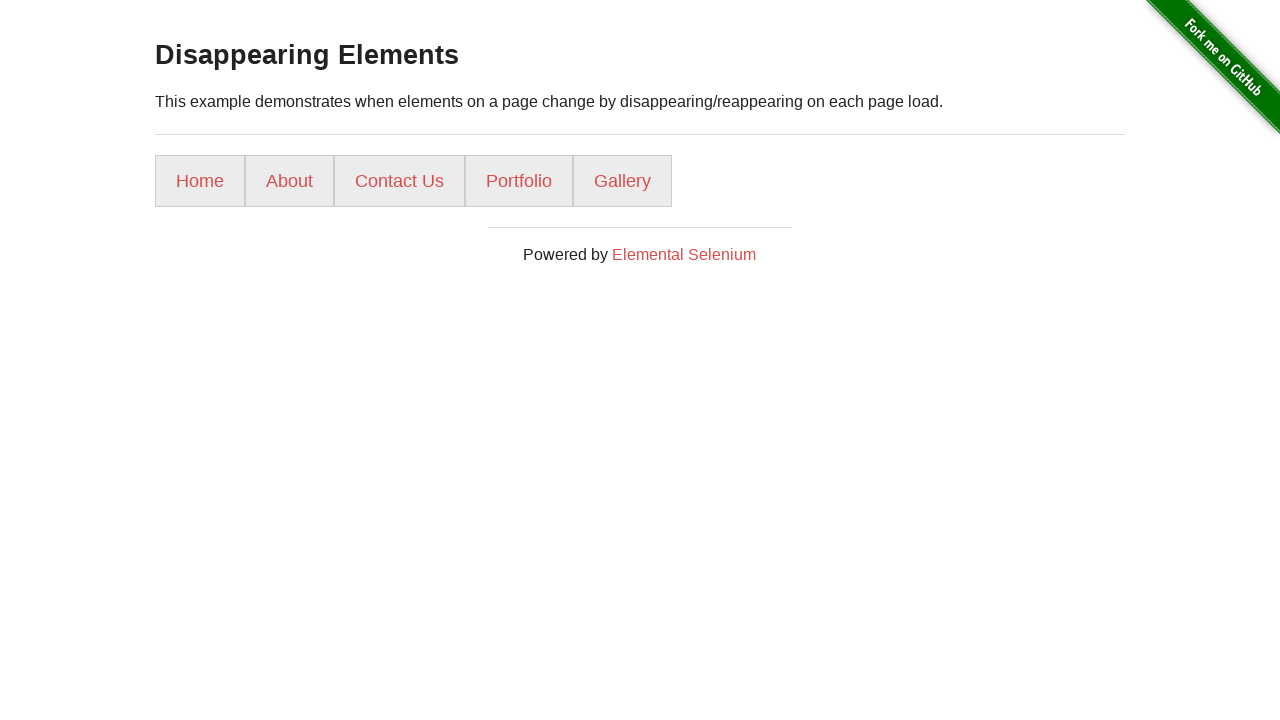

Got initial element count: 5
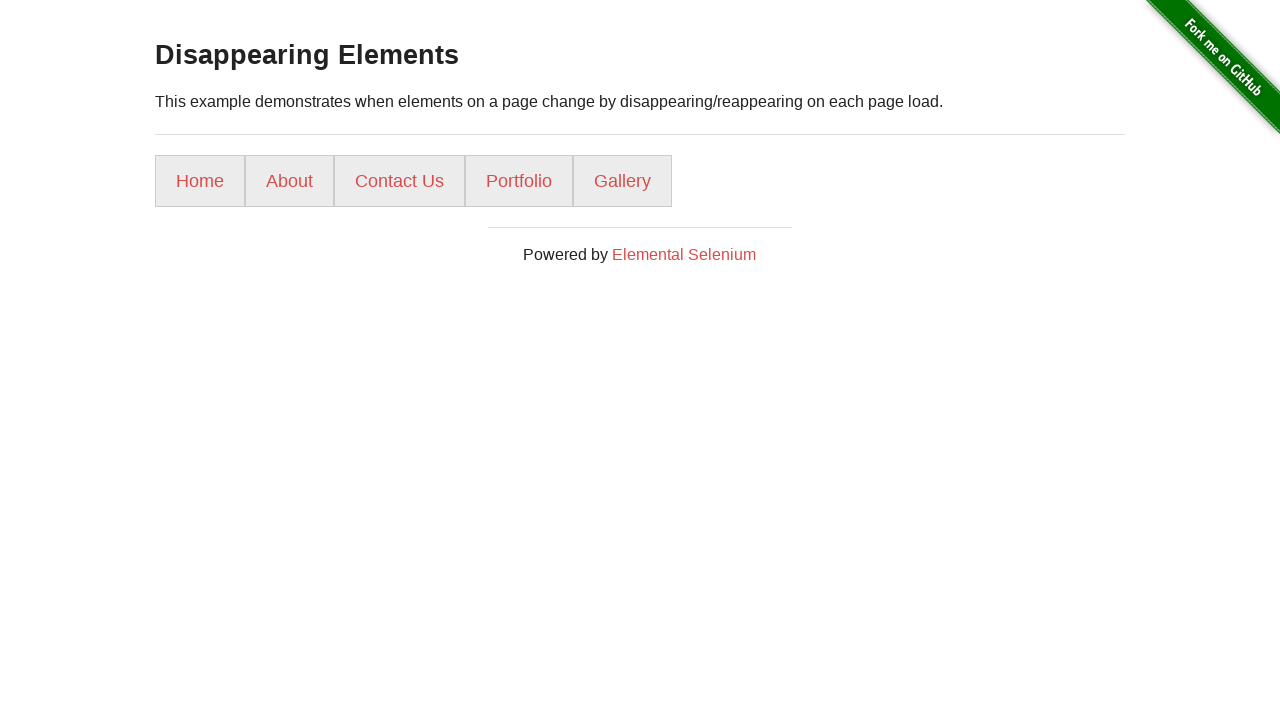

Reloaded the page to observe disappearing elements
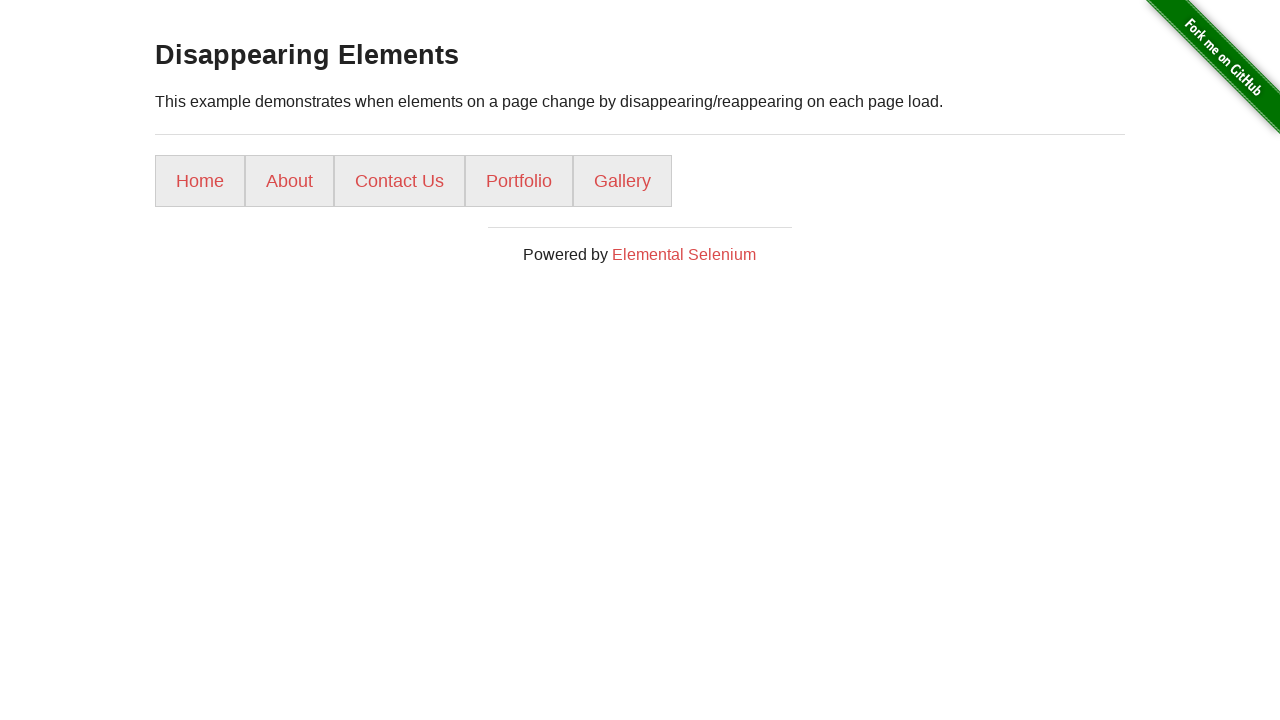

Waited for example list items to load after refresh
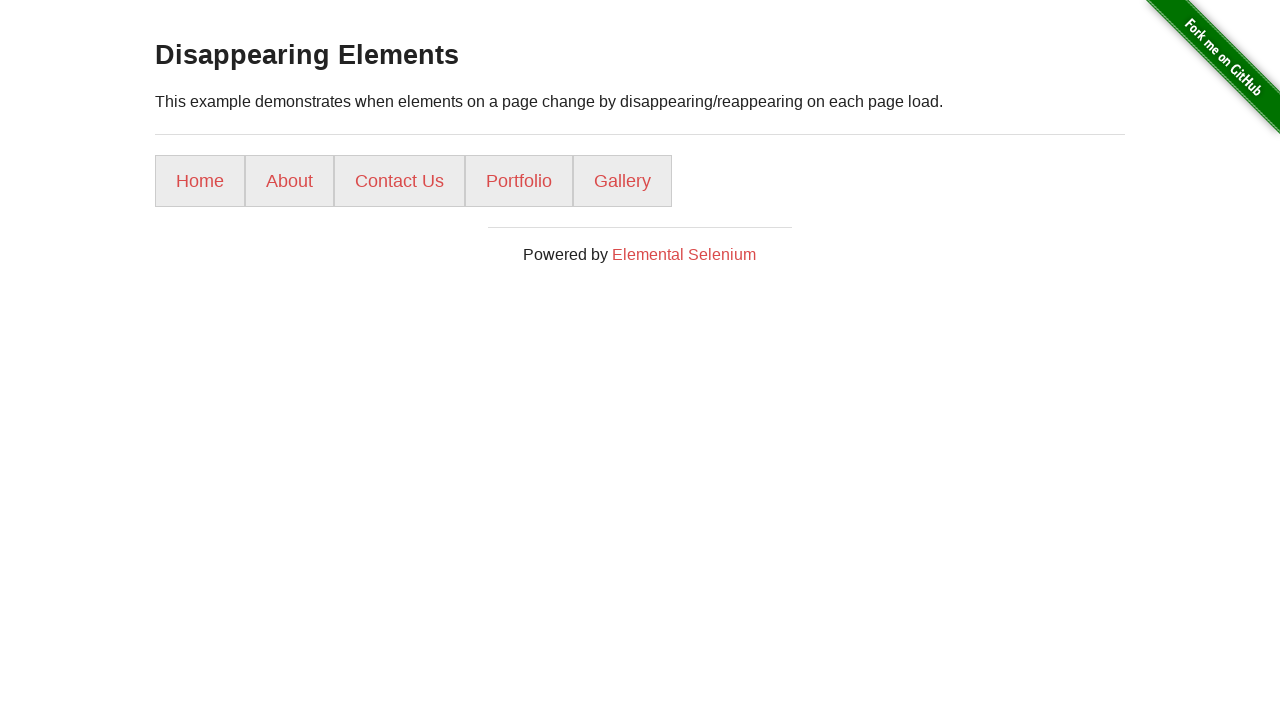

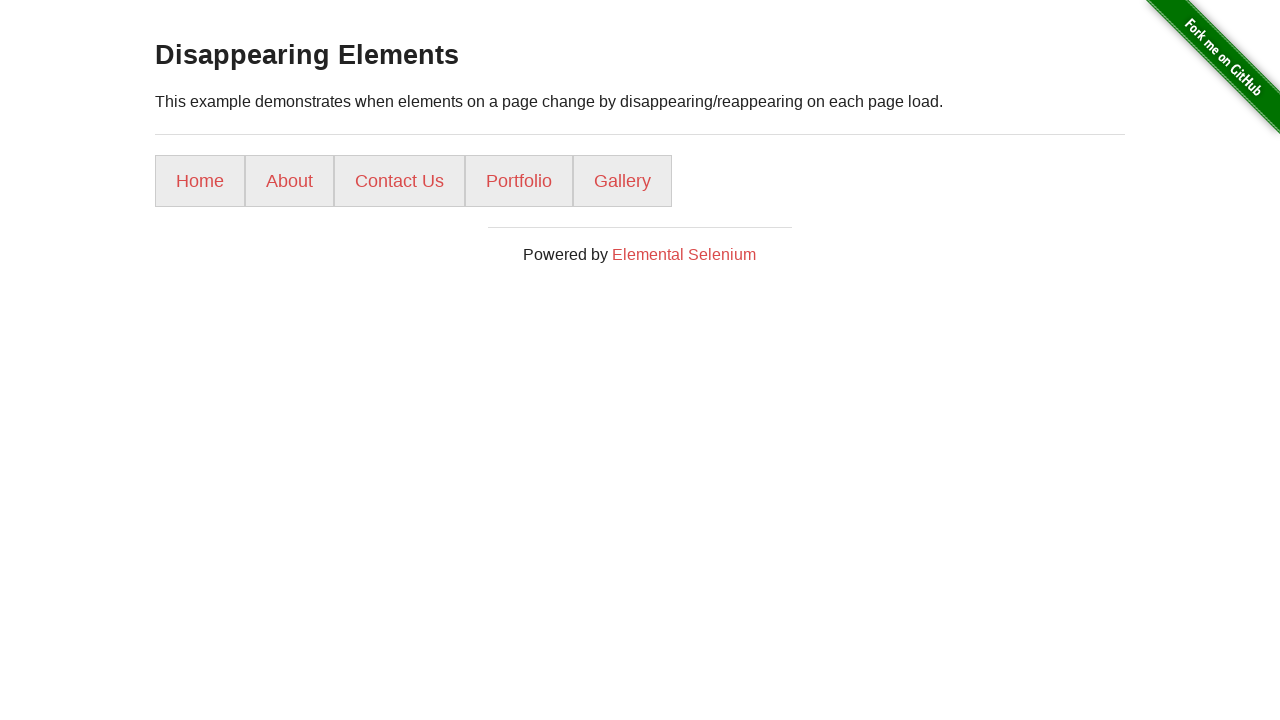